Verifies that all expected payment system logos (Visa, MasterCard, Belkart) are present on the page

Starting URL: https://www.mts.by

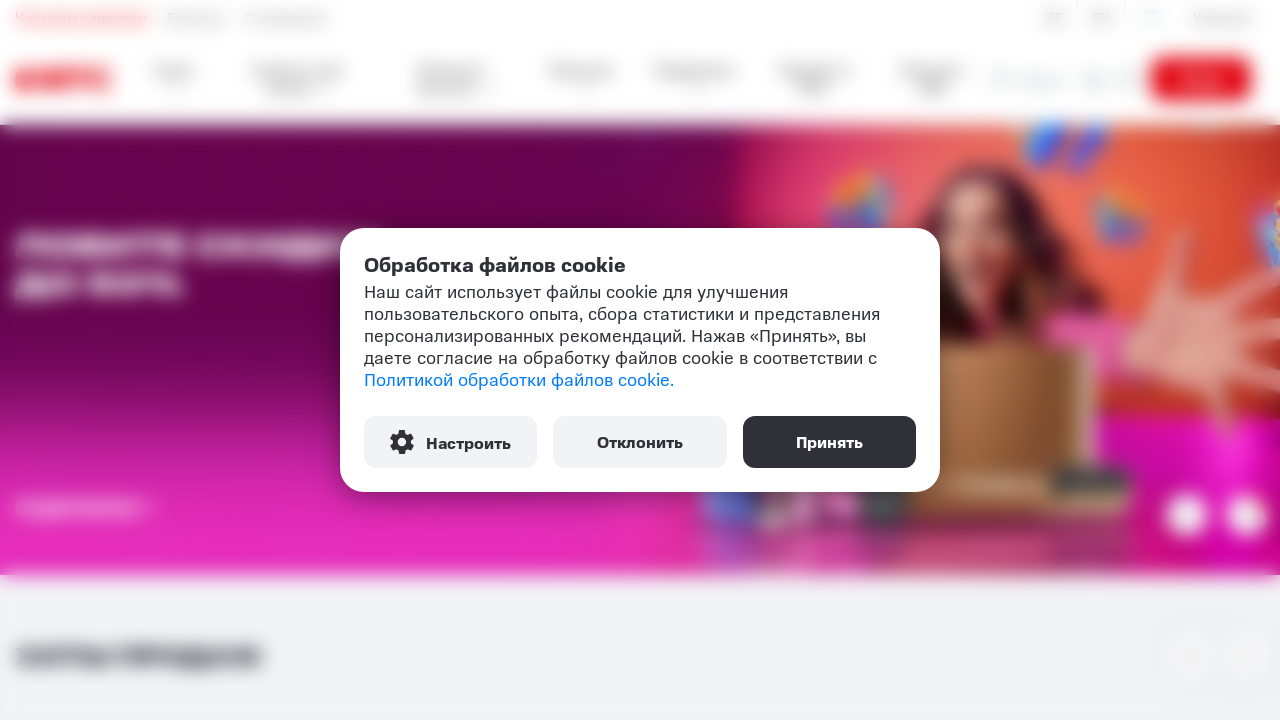

Navigated to https://www.mts.by
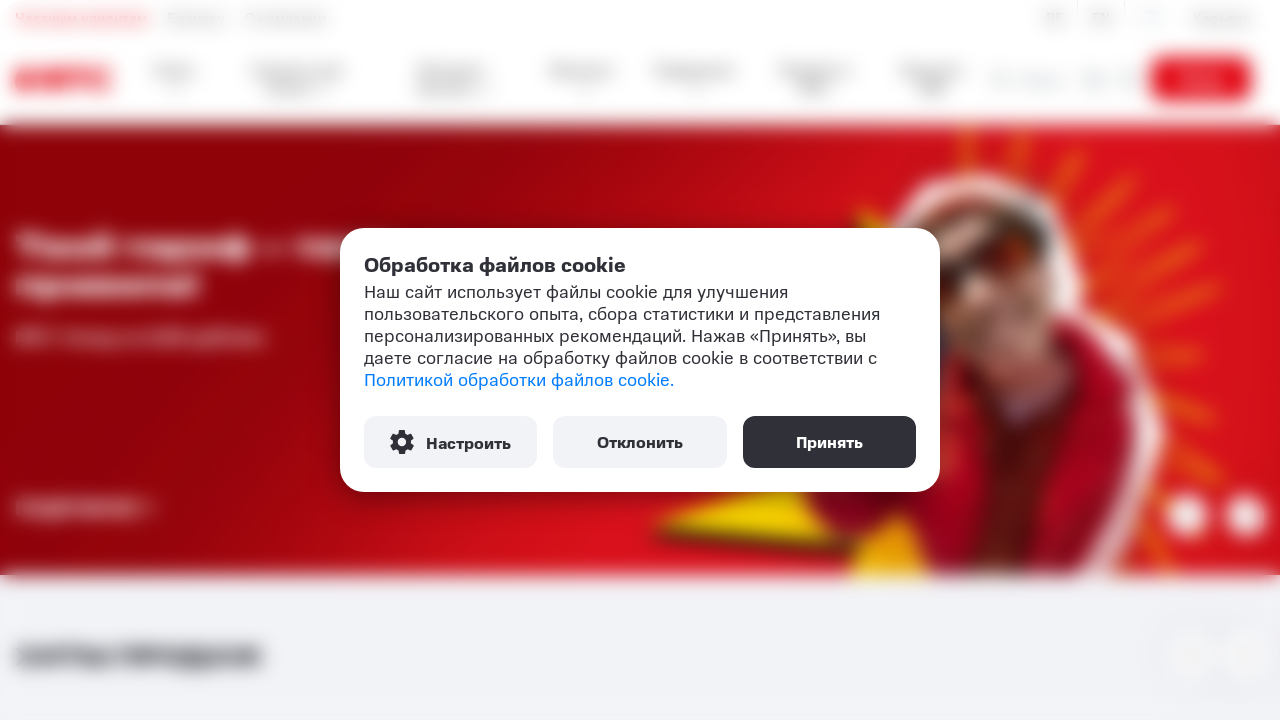

Located all payment partner logo images
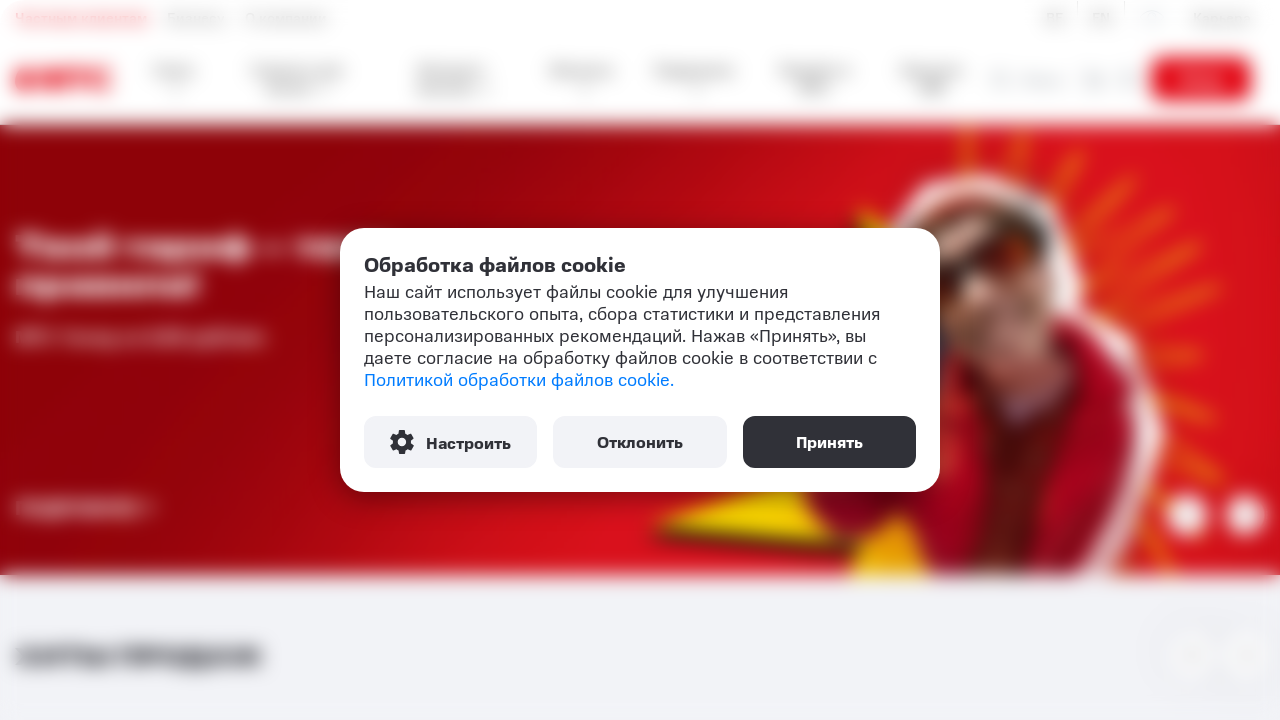

Verified payment logo 'visa' is present
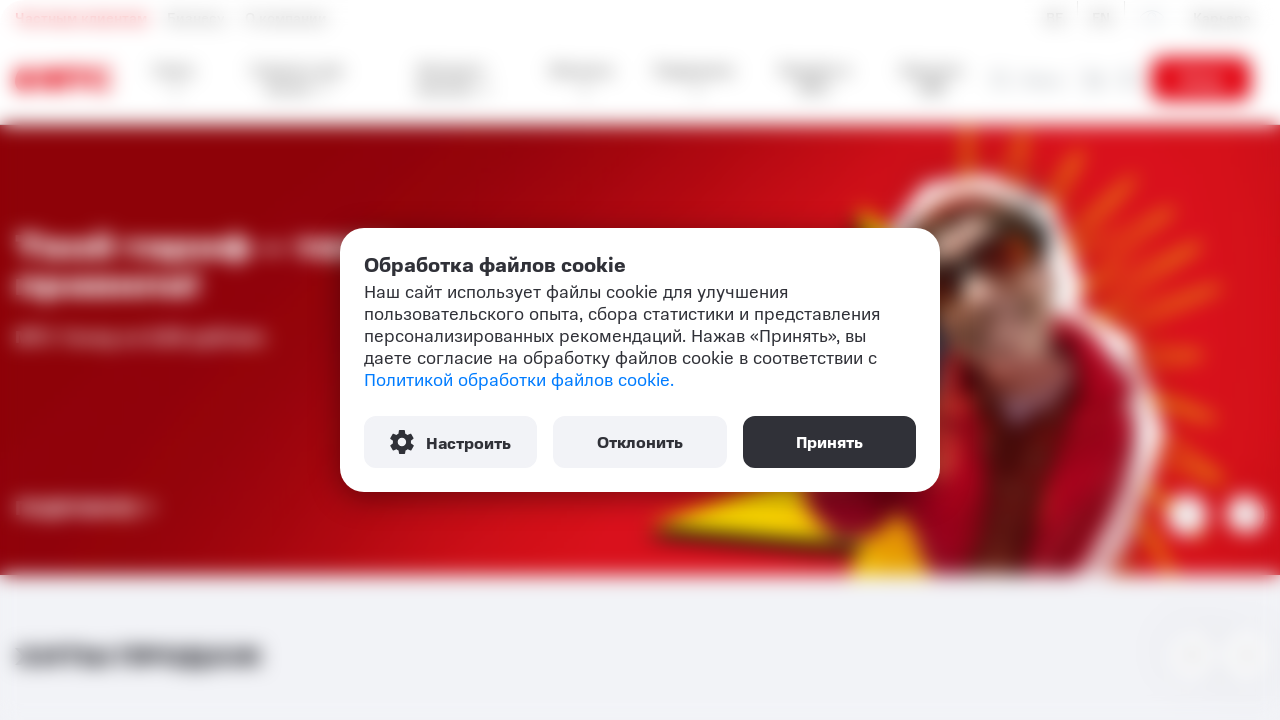

Verified payment logo 'visa-verified' is present
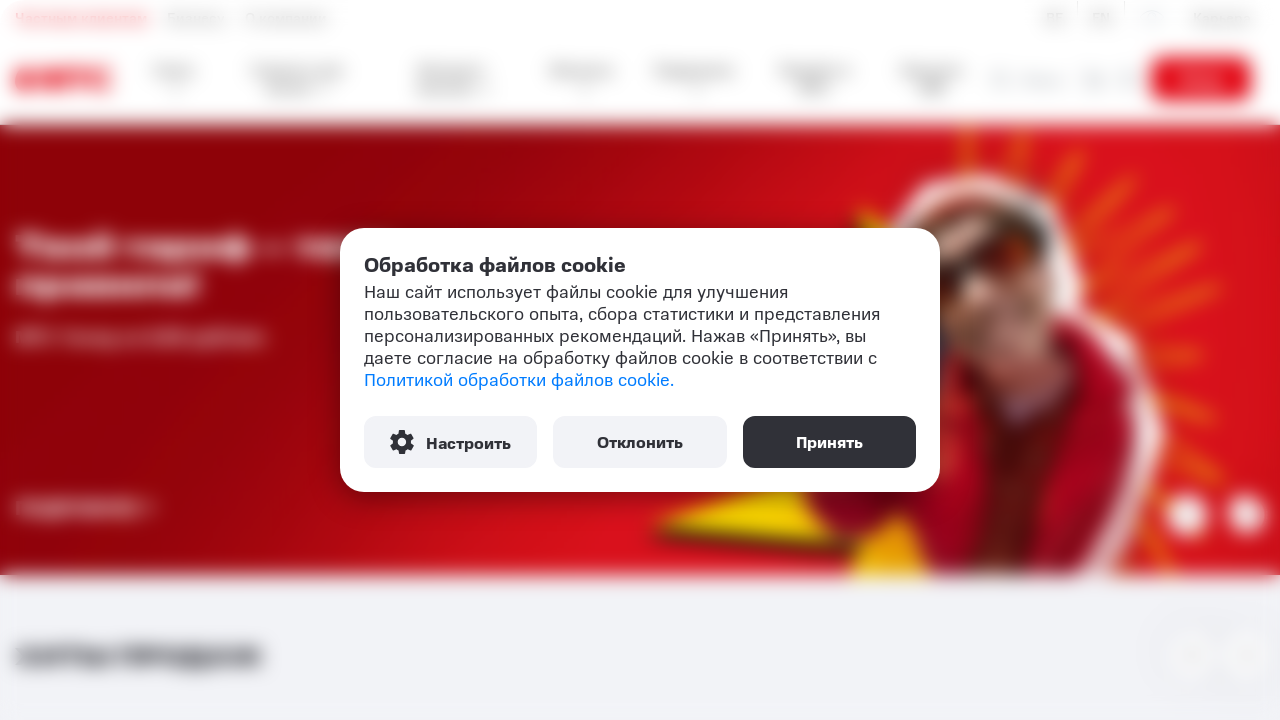

Verified payment logo 'mastercard' is present
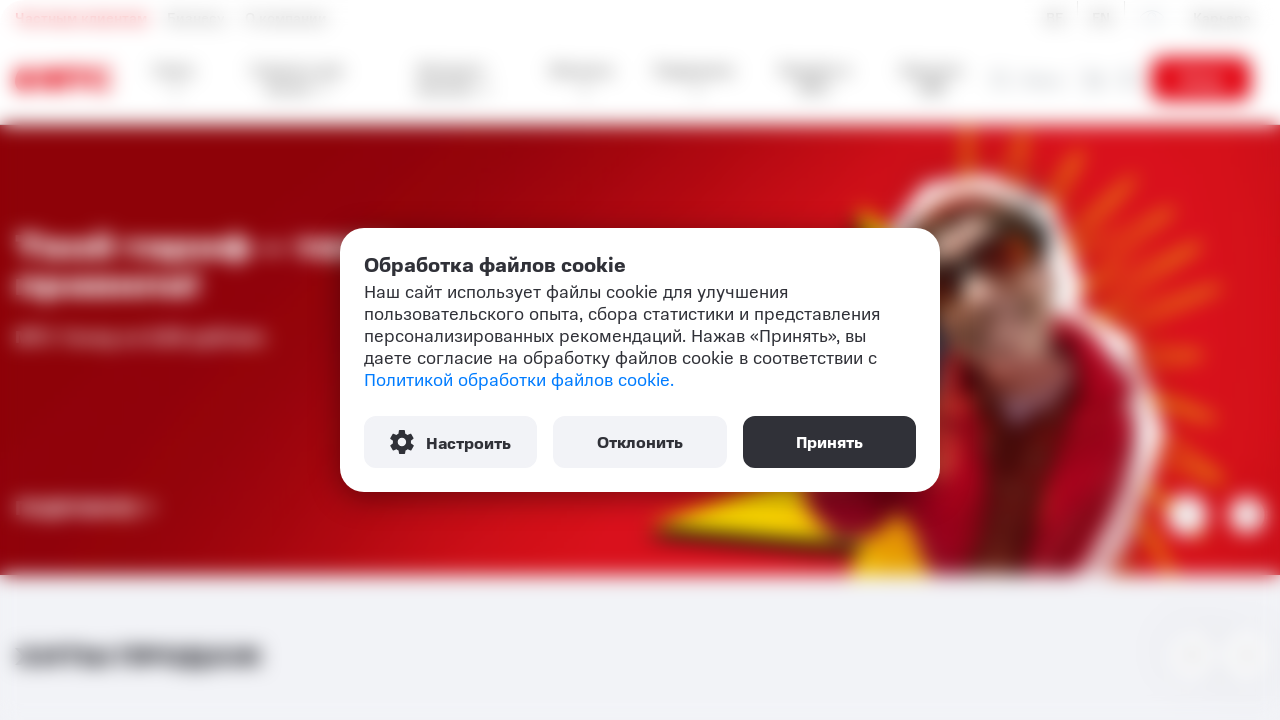

Verified payment logo 'mastercard-secure' is present
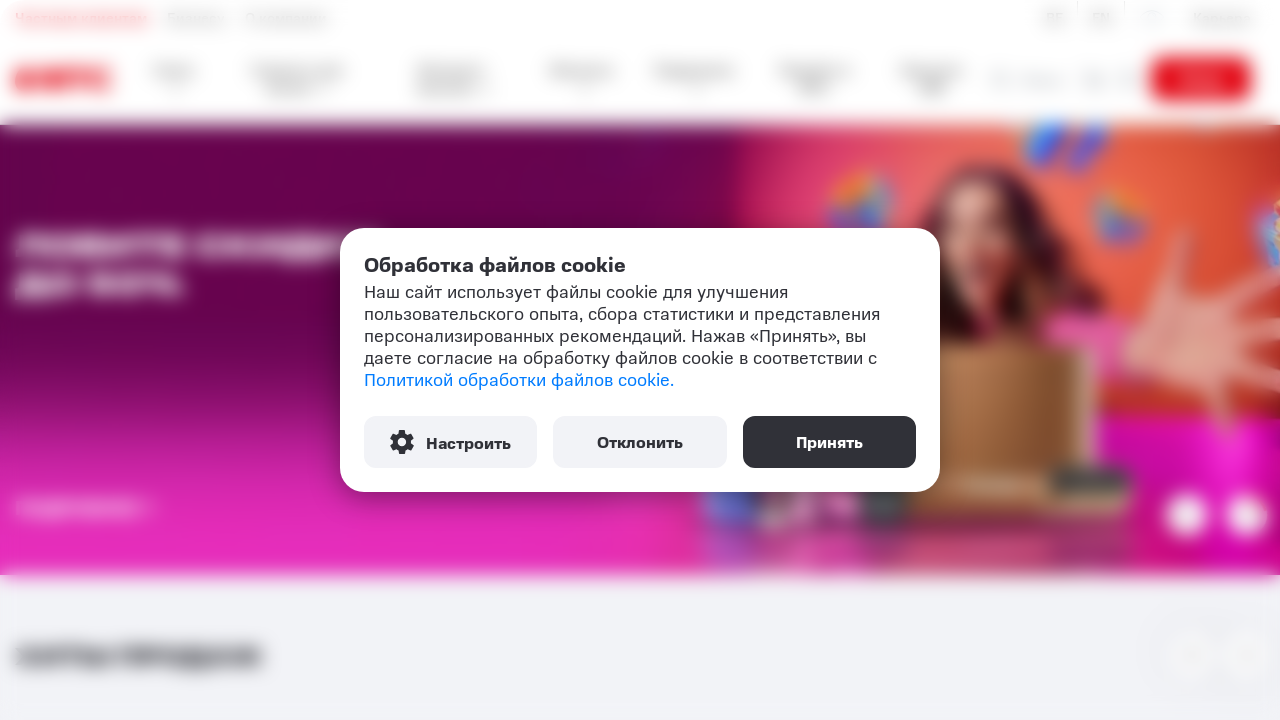

Verified payment logo 'belkart' is present
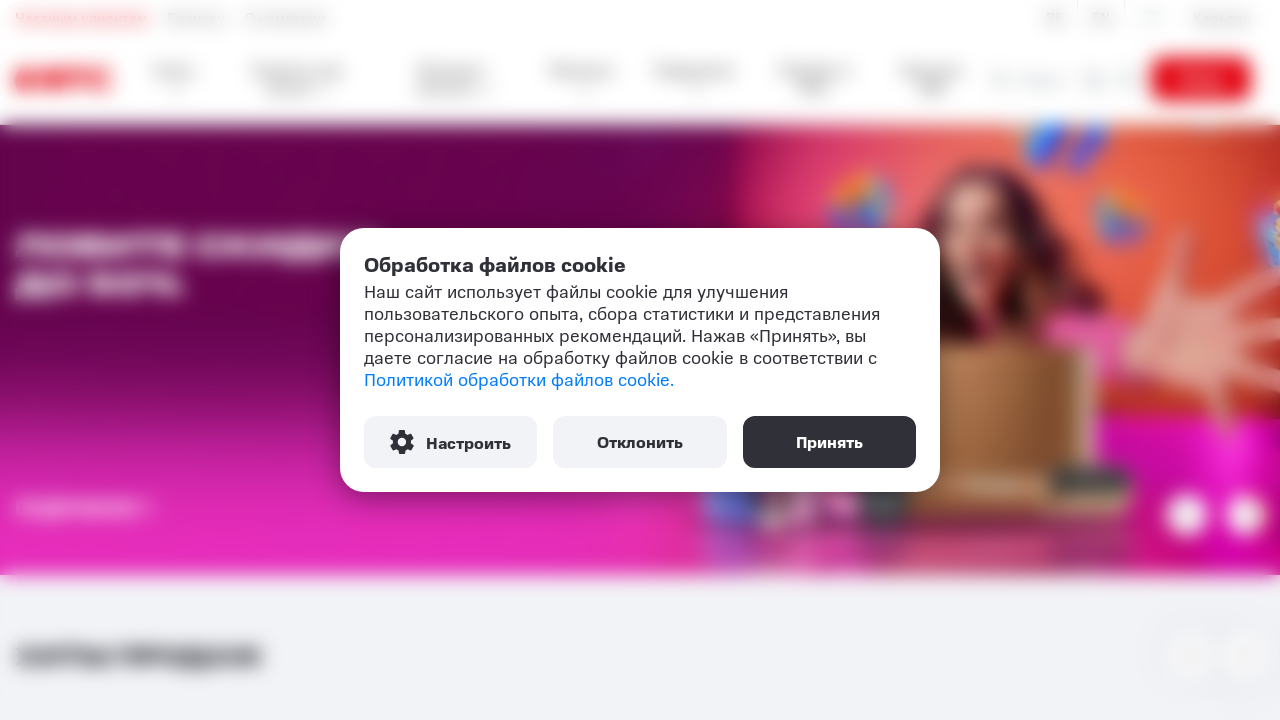

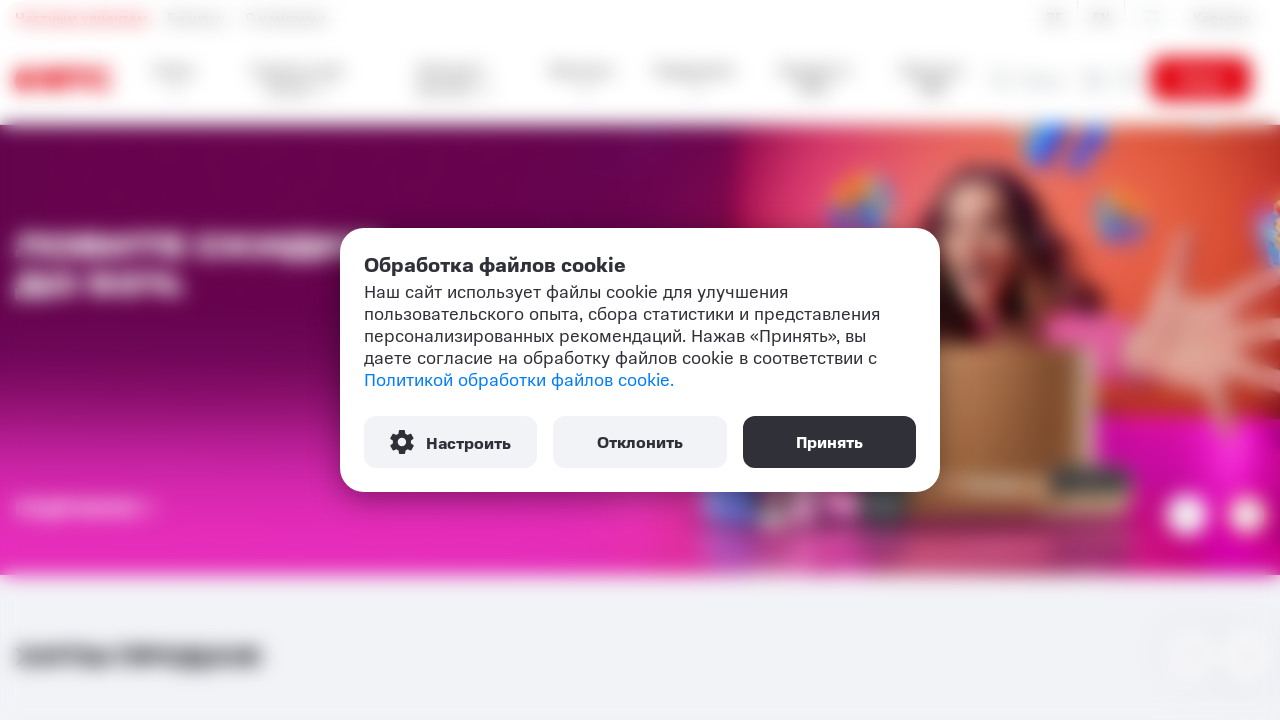